Tests working with multiple windows by clicking a link that opens a new window, then switching between windows and verifying the page titles to ensure correct window focus.

Starting URL: https://the-internet.herokuapp.com/windows

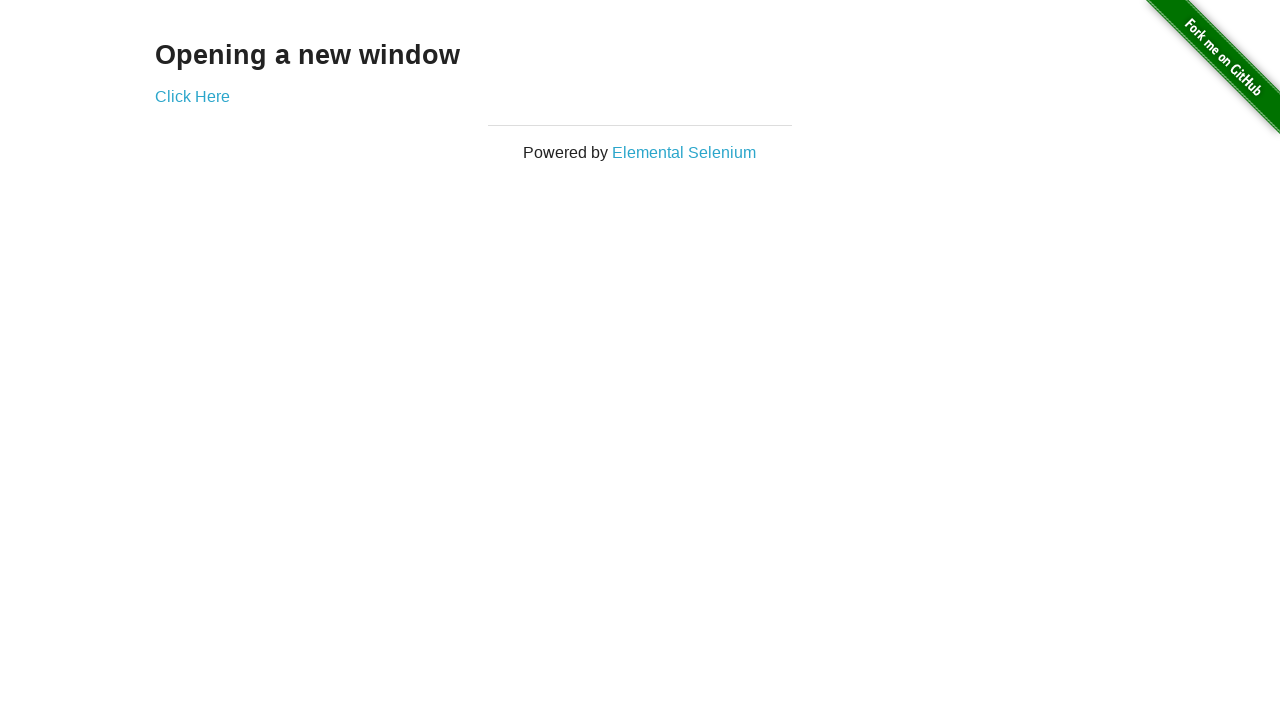

Clicked link to open new window at (192, 96) on .example a
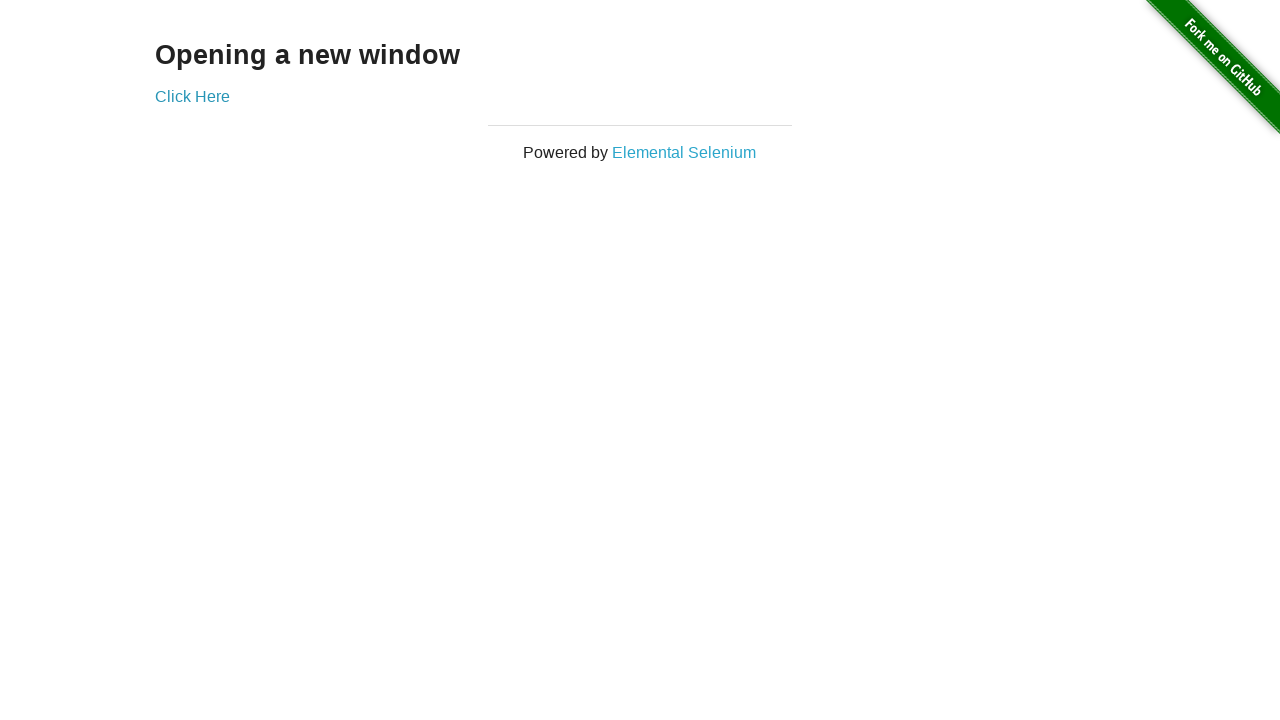

Captured new window page object
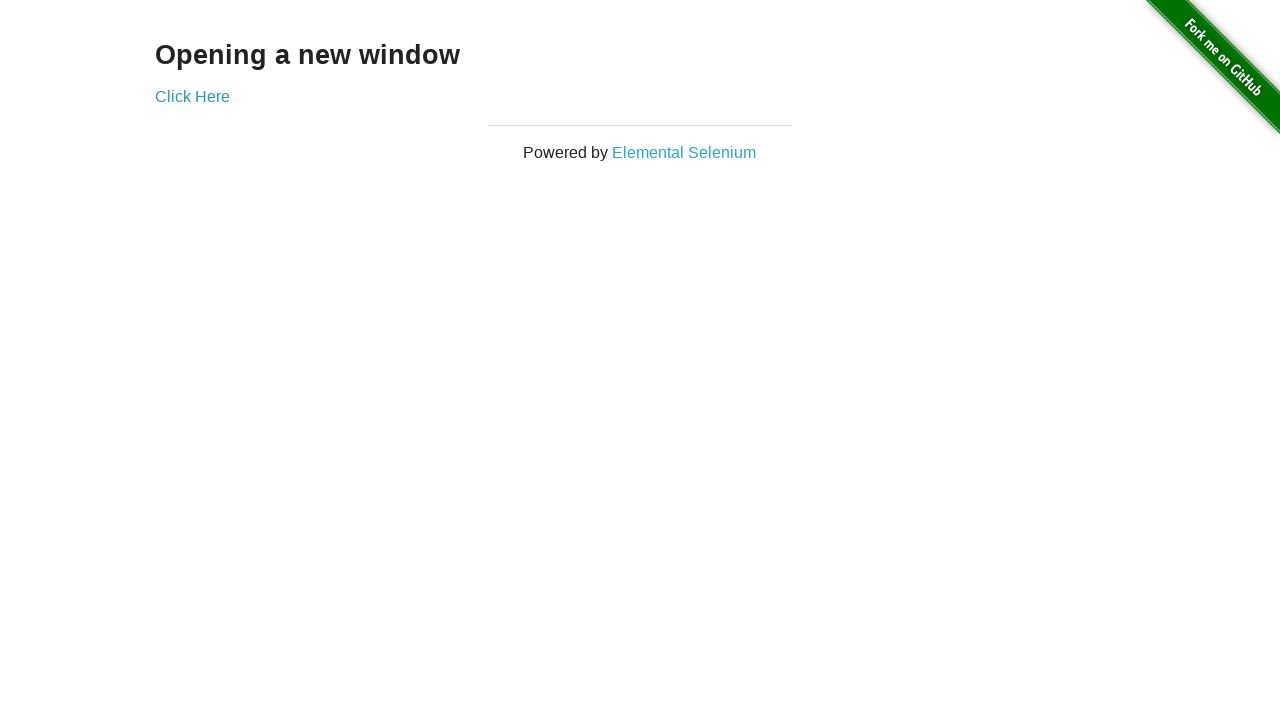

Verified original window title is not 'New Window'
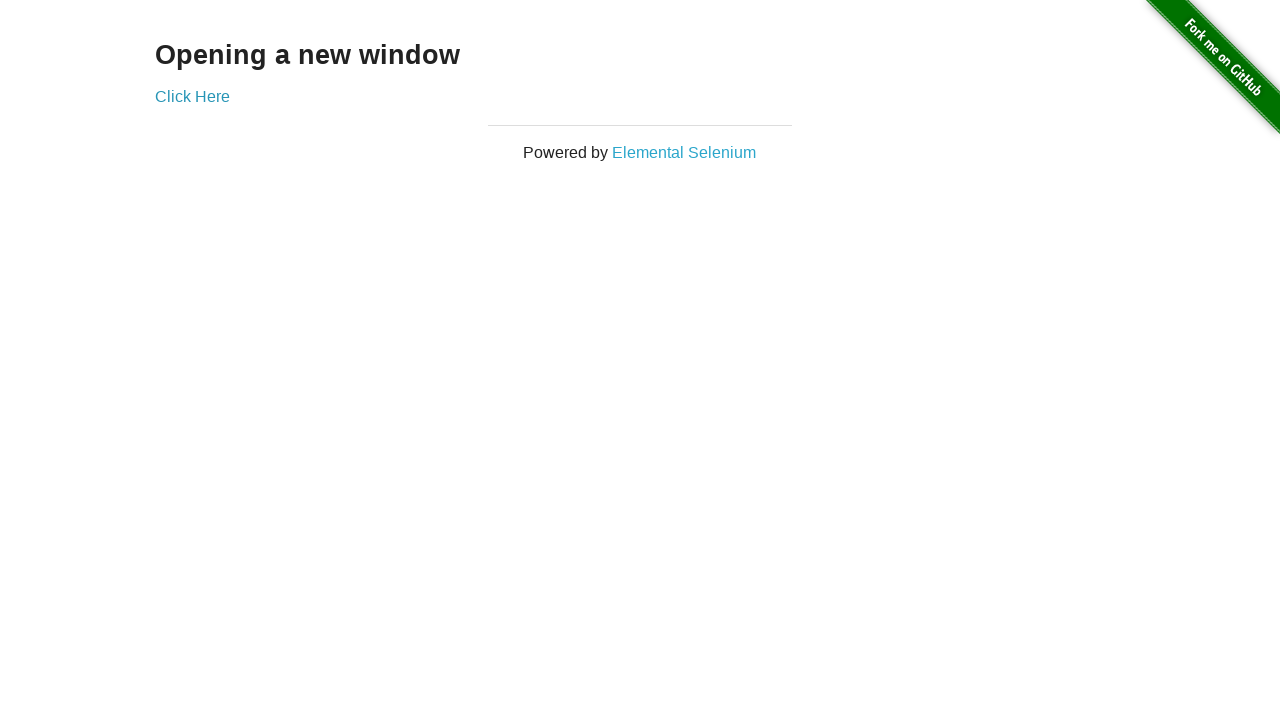

New window page fully loaded
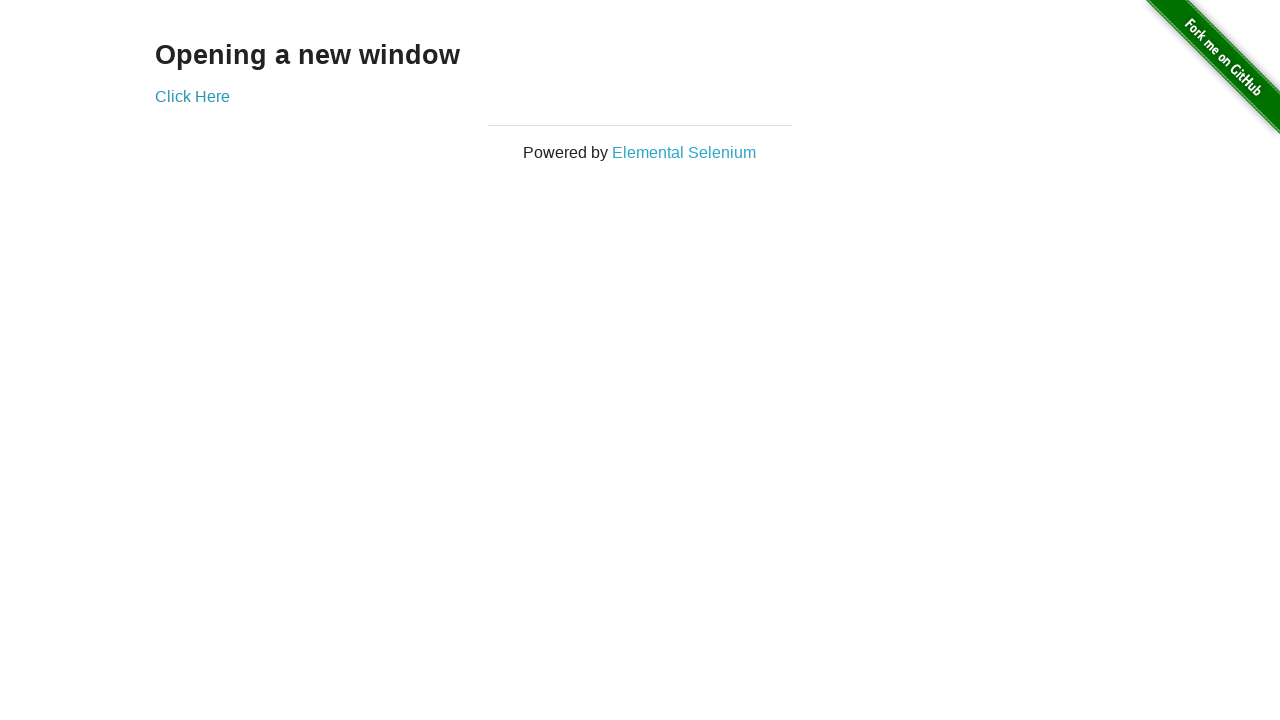

Verified new window title is 'New Window'
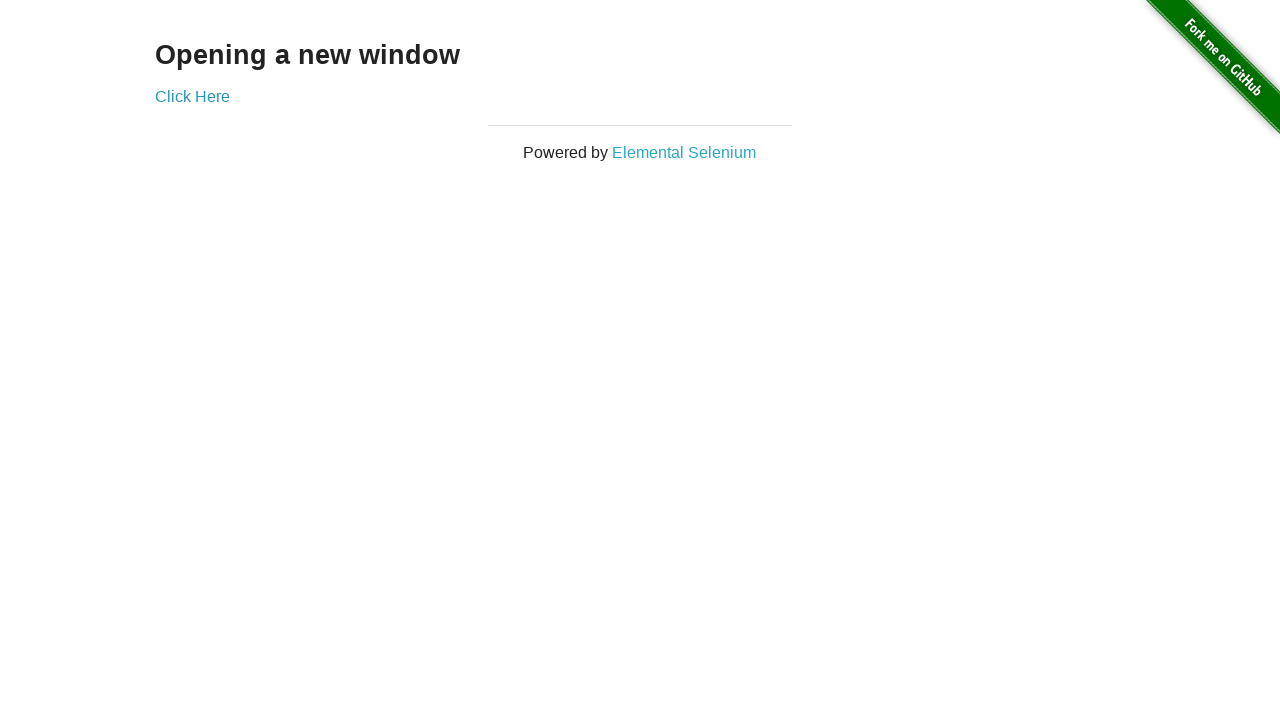

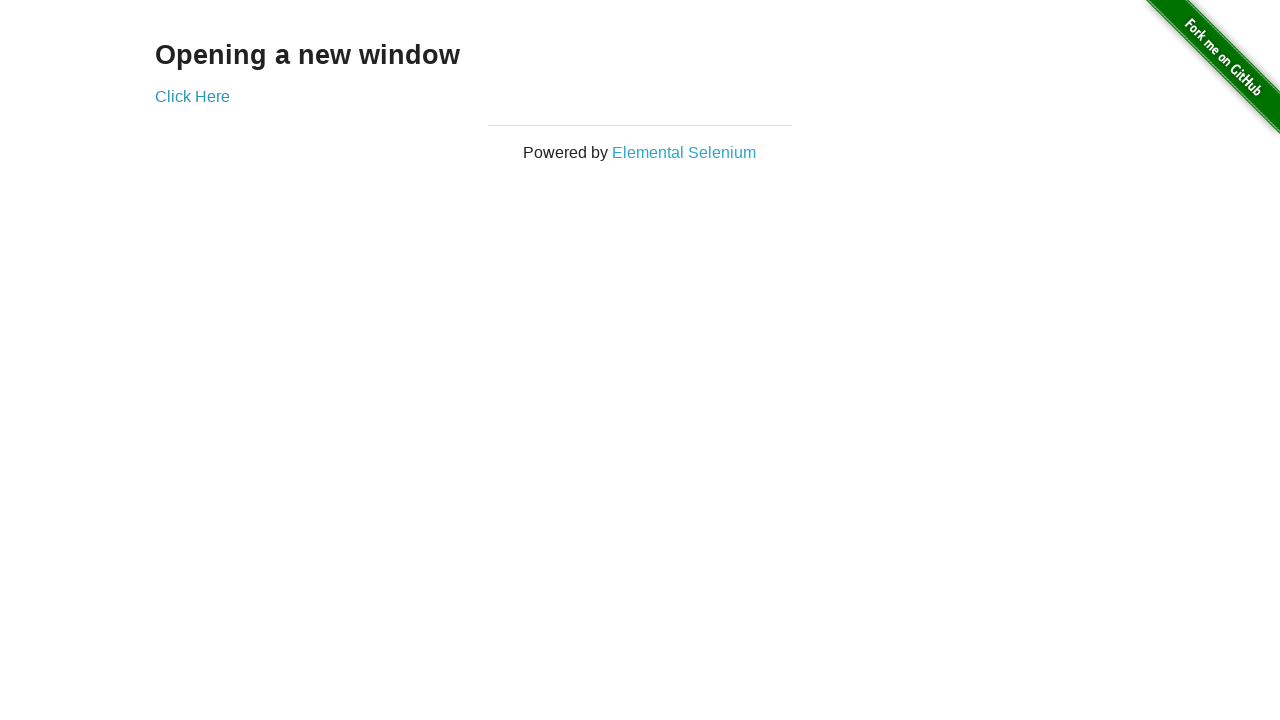